Navigates to the Automation Talks website and verifies the page loads by checking the title.

Starting URL: https://www.automationtalks.com

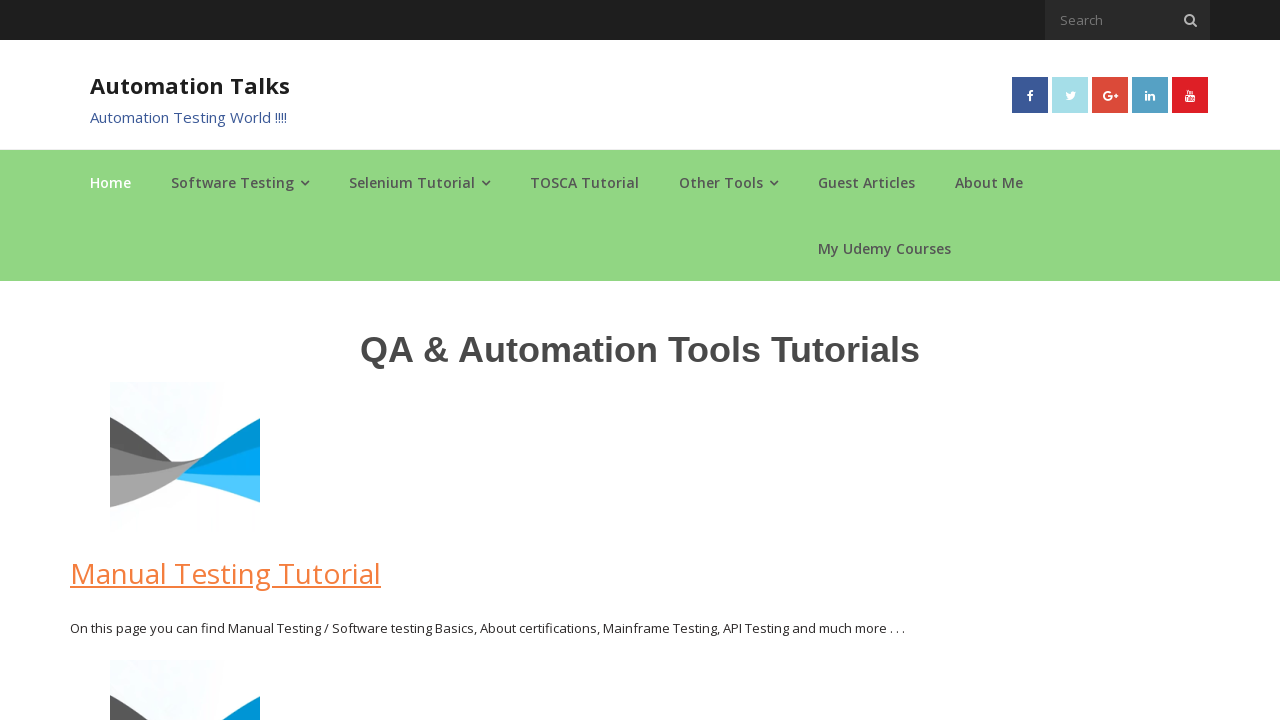

Navigated to Automation Talks website
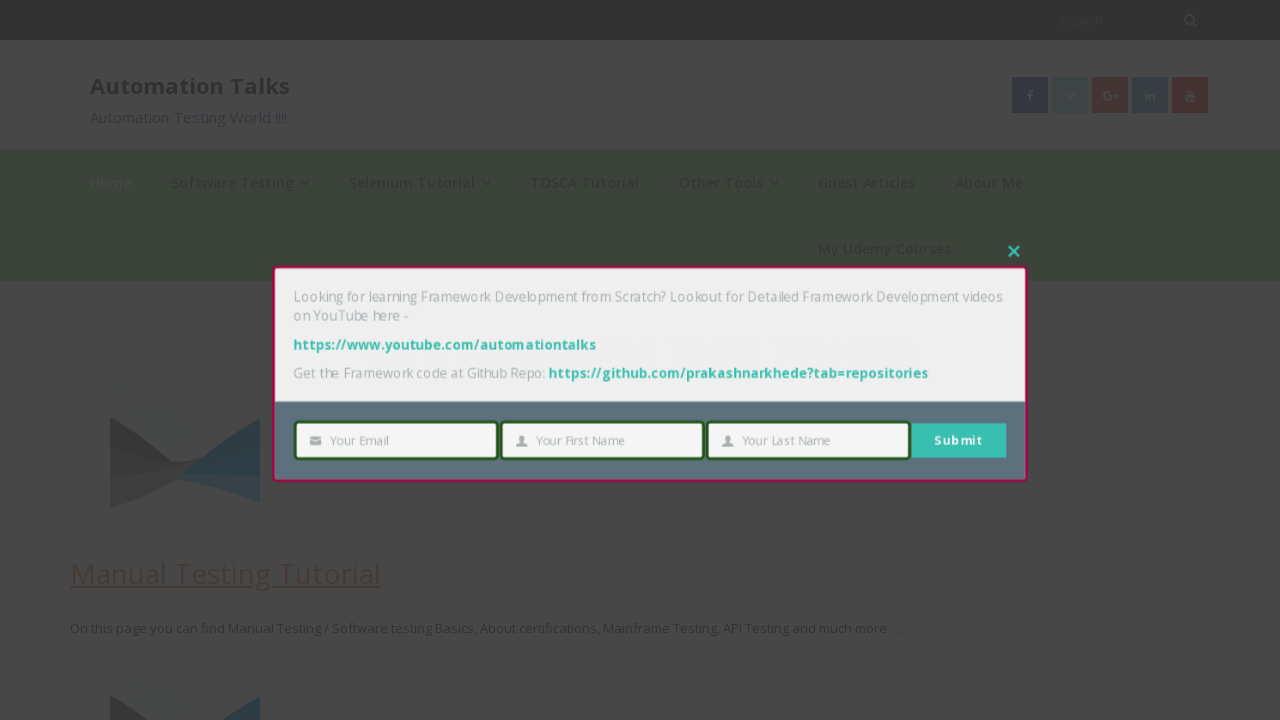

Page fully loaded - DOM content interactive
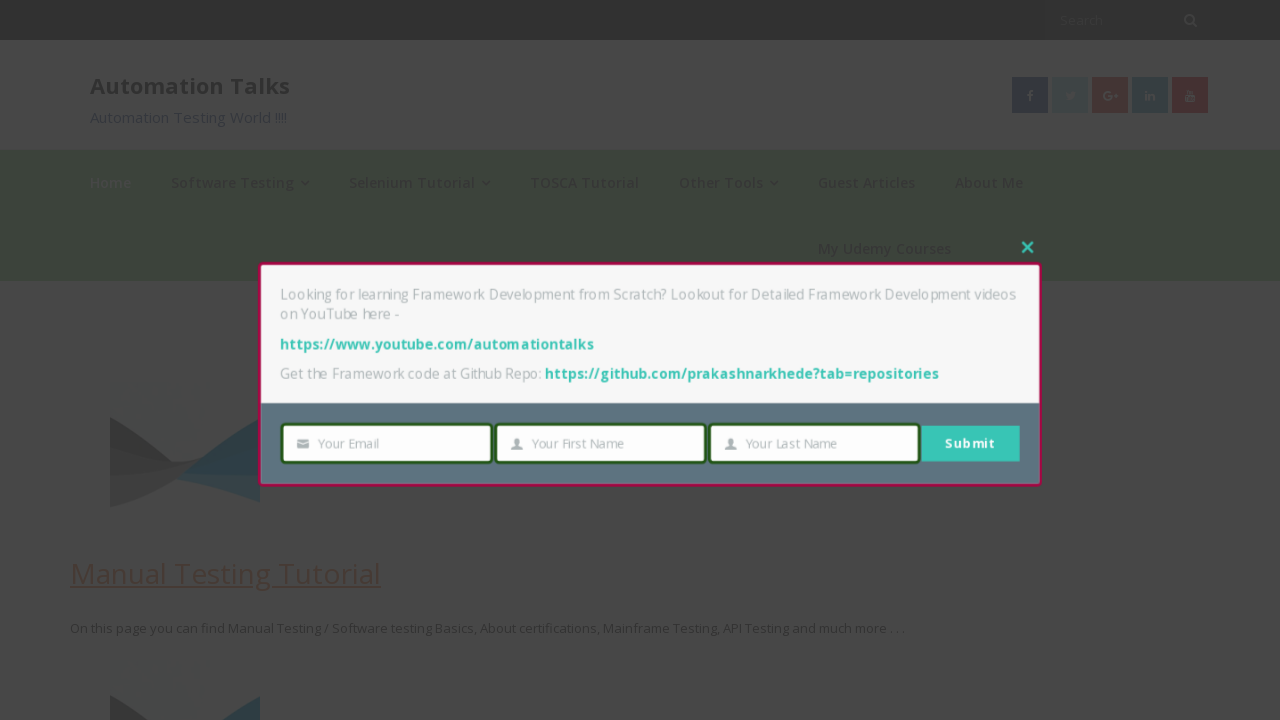

Retrieved page title: AutomationTalks - Learn Automation Testing
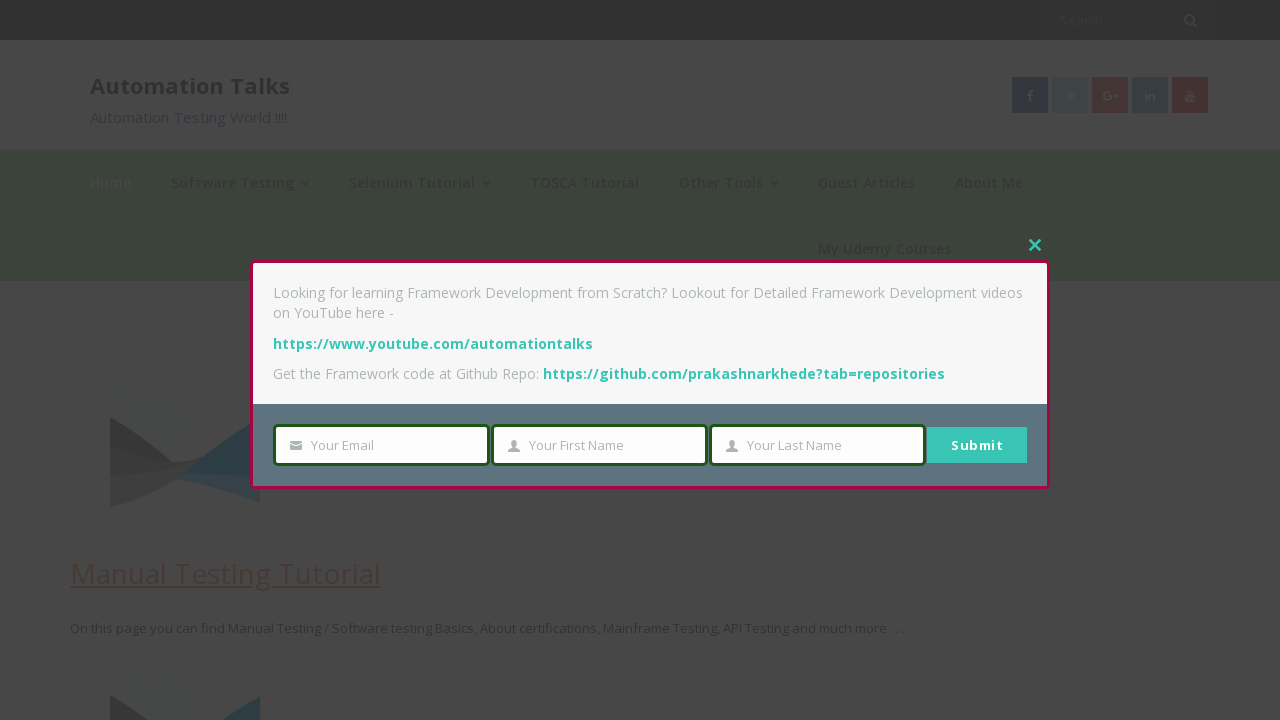

Verified page title is not empty
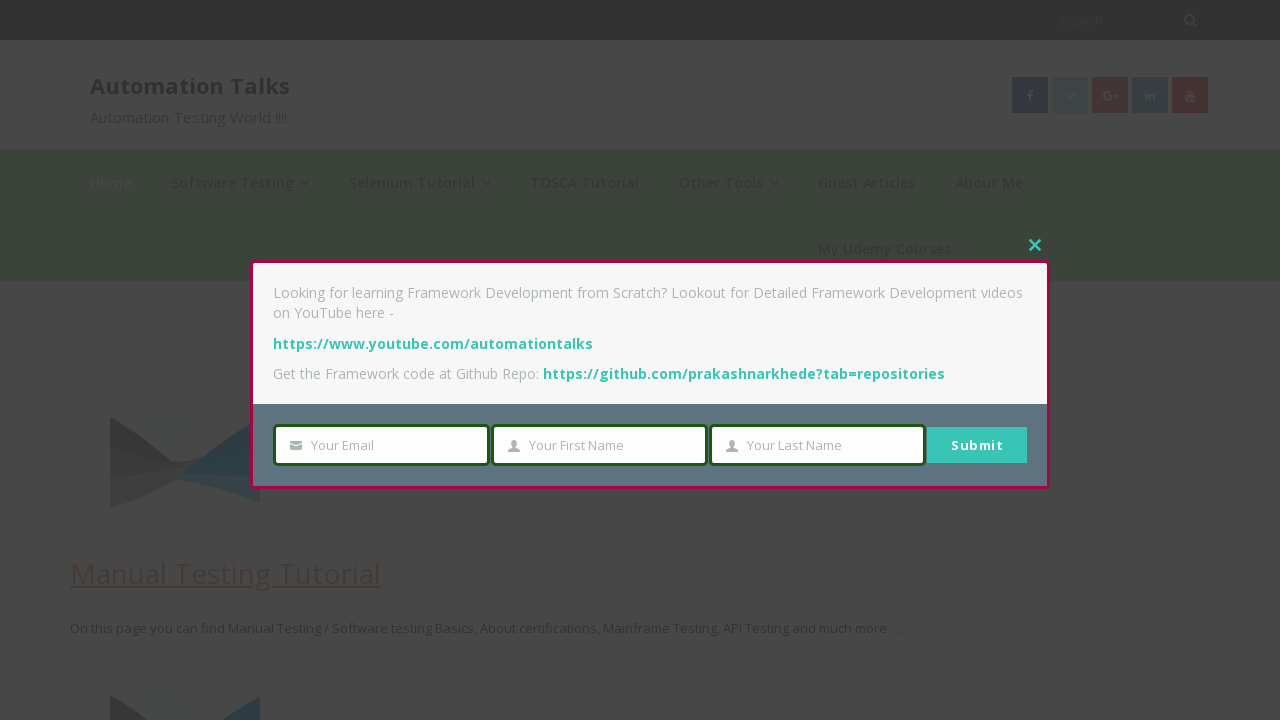

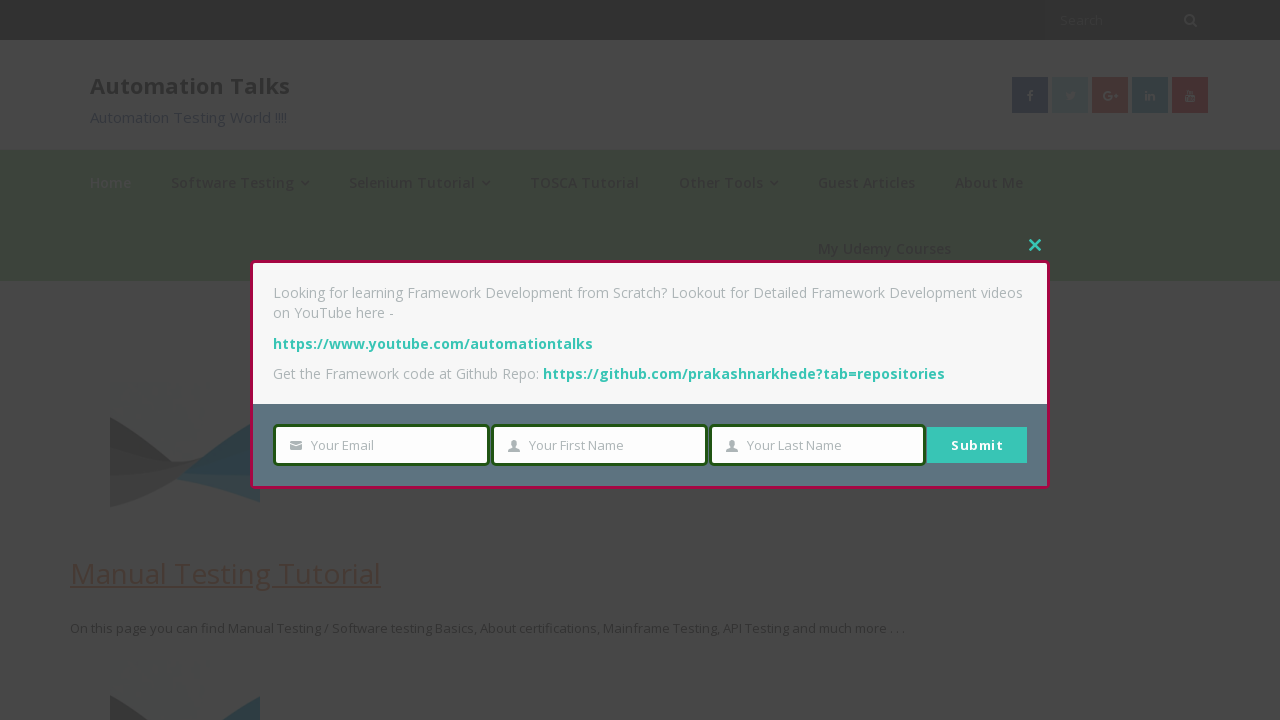